Tests drag and drop functionality by dragging a price slider element horizontally by a specific offset

Starting URL: https://omayo.blogspot.com/p/page3.html

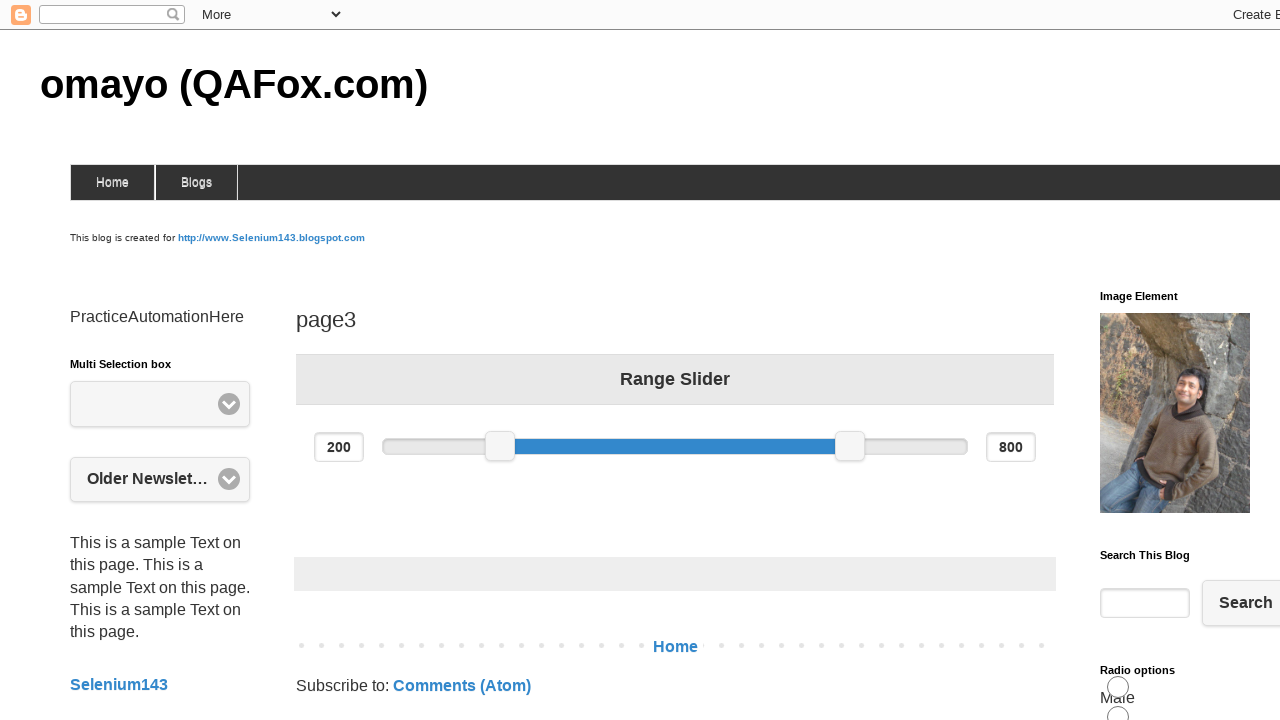

Located minimum price slider element
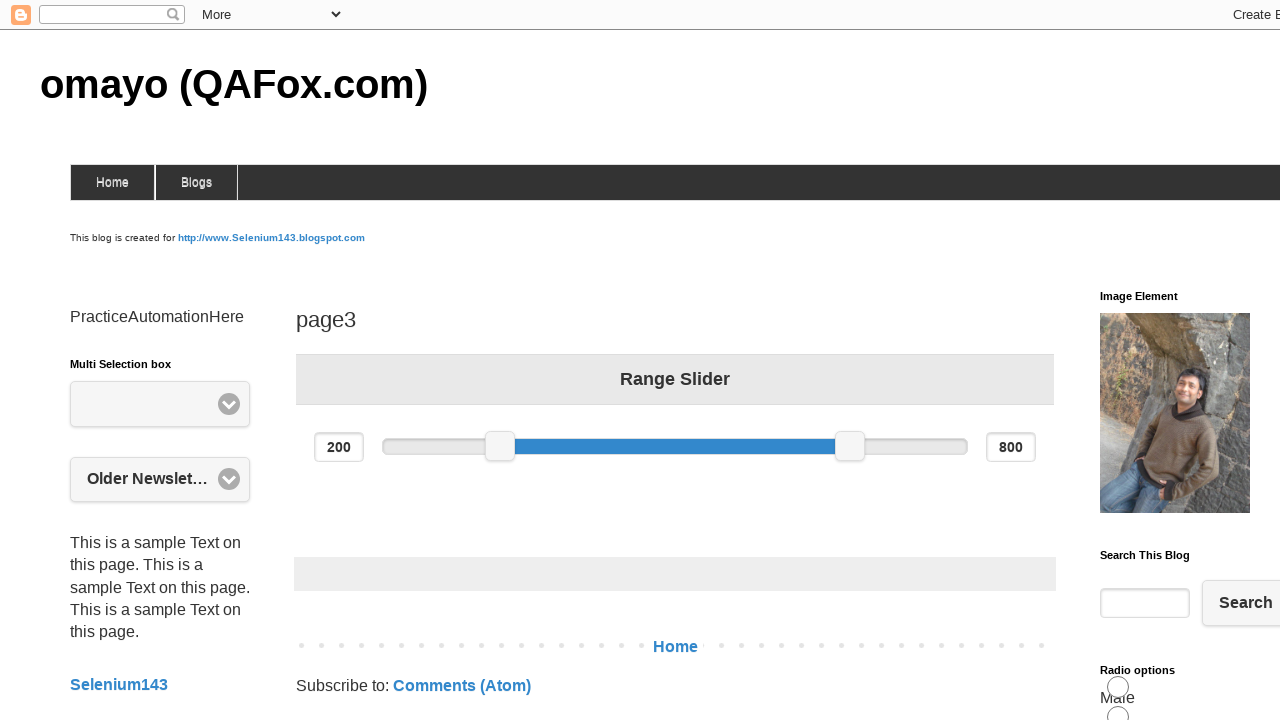

Dragged price slider 157 pixels to the right at (643, 432)
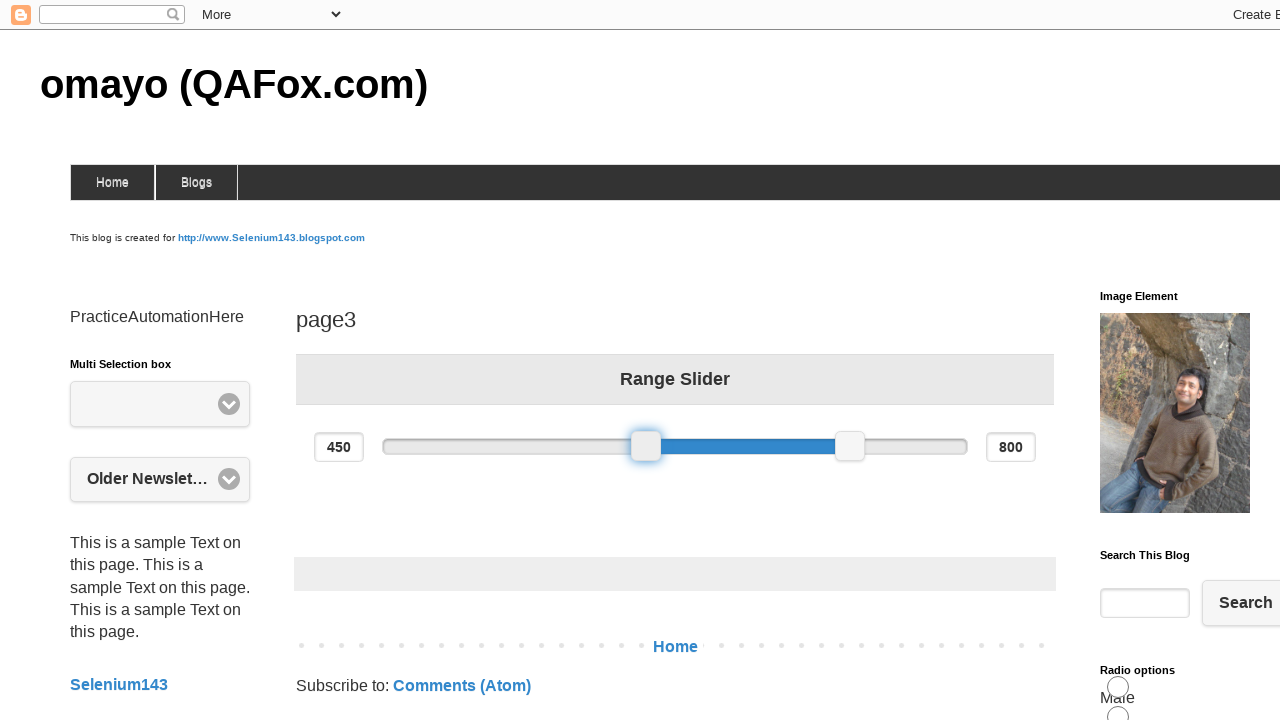

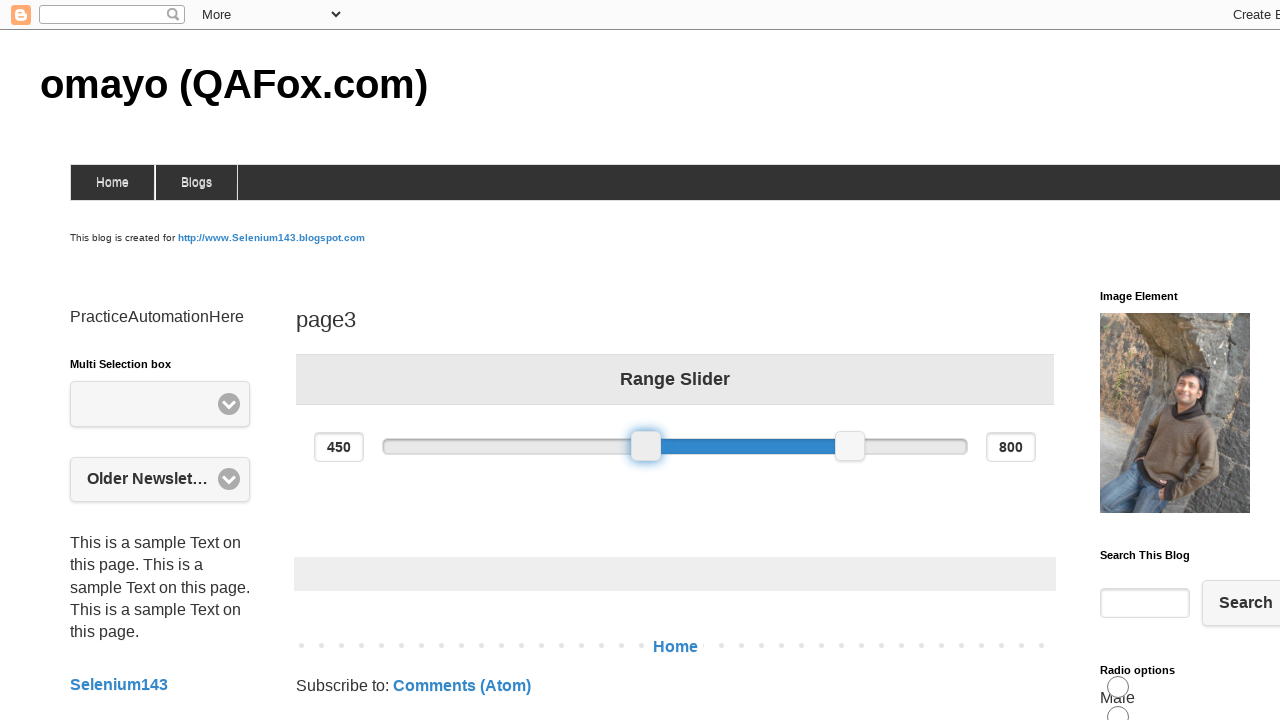